Navigates to a product offers page and performs a search for "Rice" in the search field

Starting URL: https://rahulshettyacademy.com/seleniumPractise/#/offers

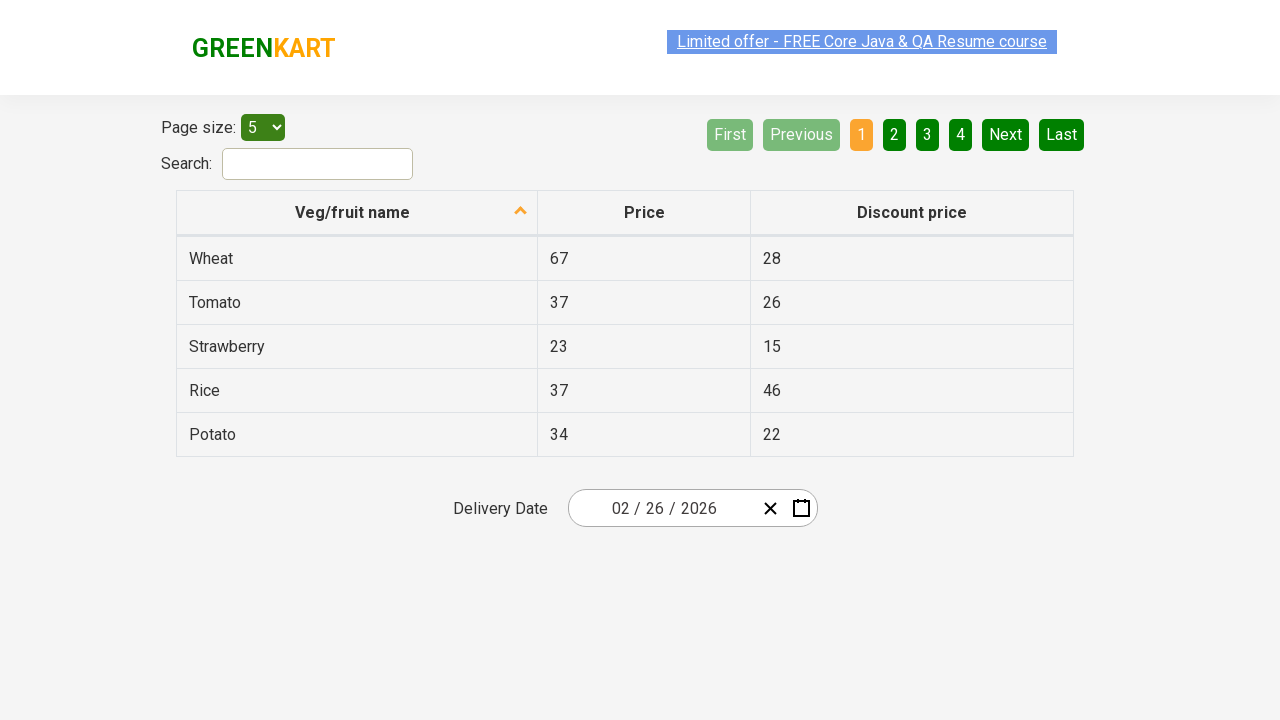

Navigated to product offers page
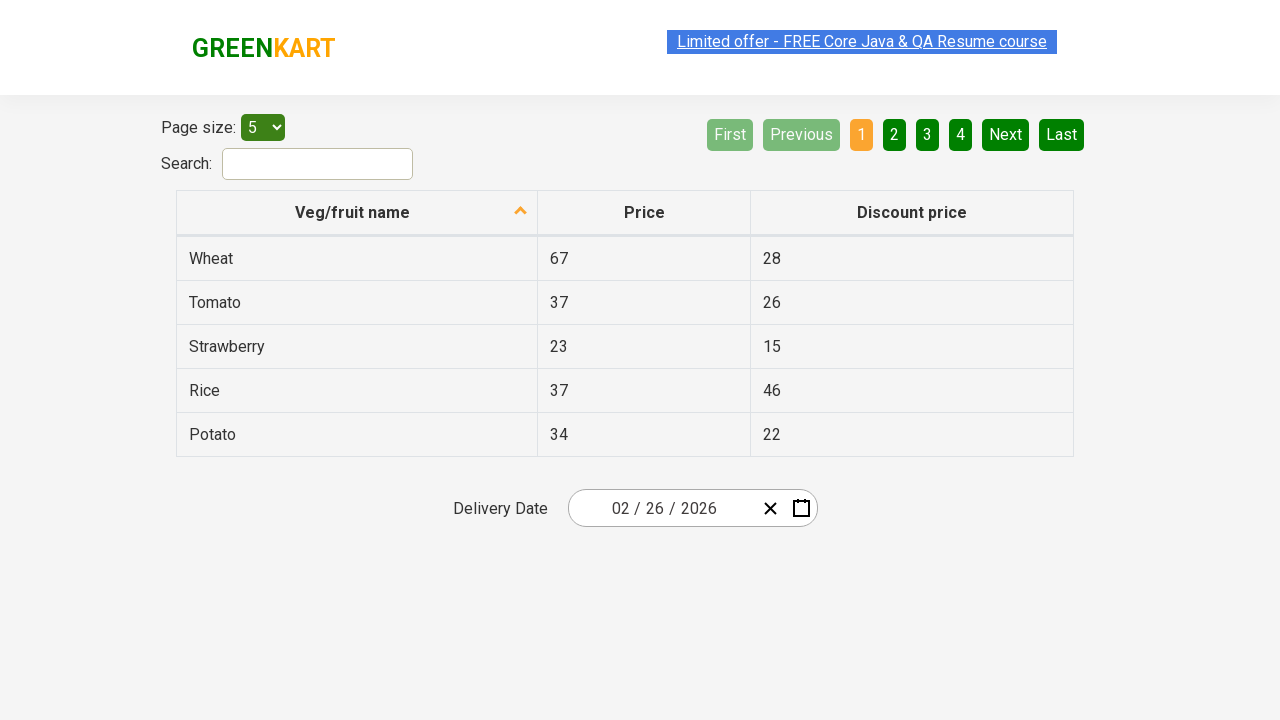

Filled search field with 'Rice' on #search-field
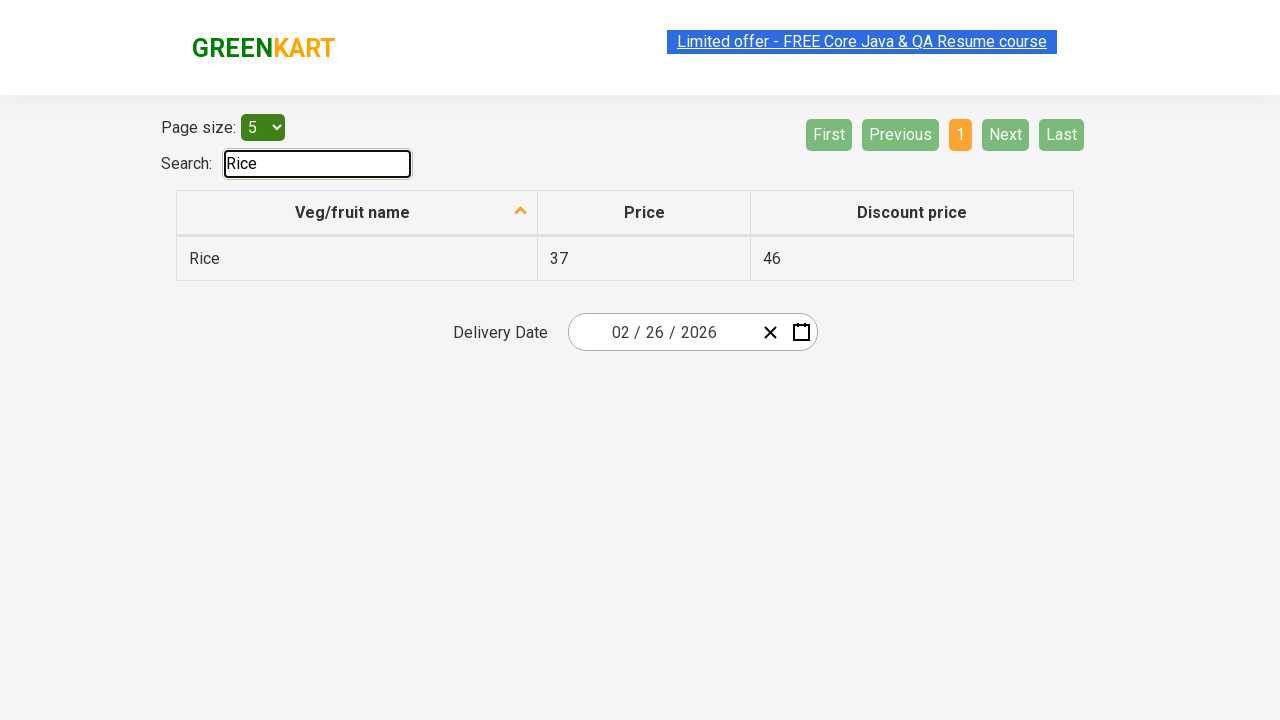

Waited for search results to update
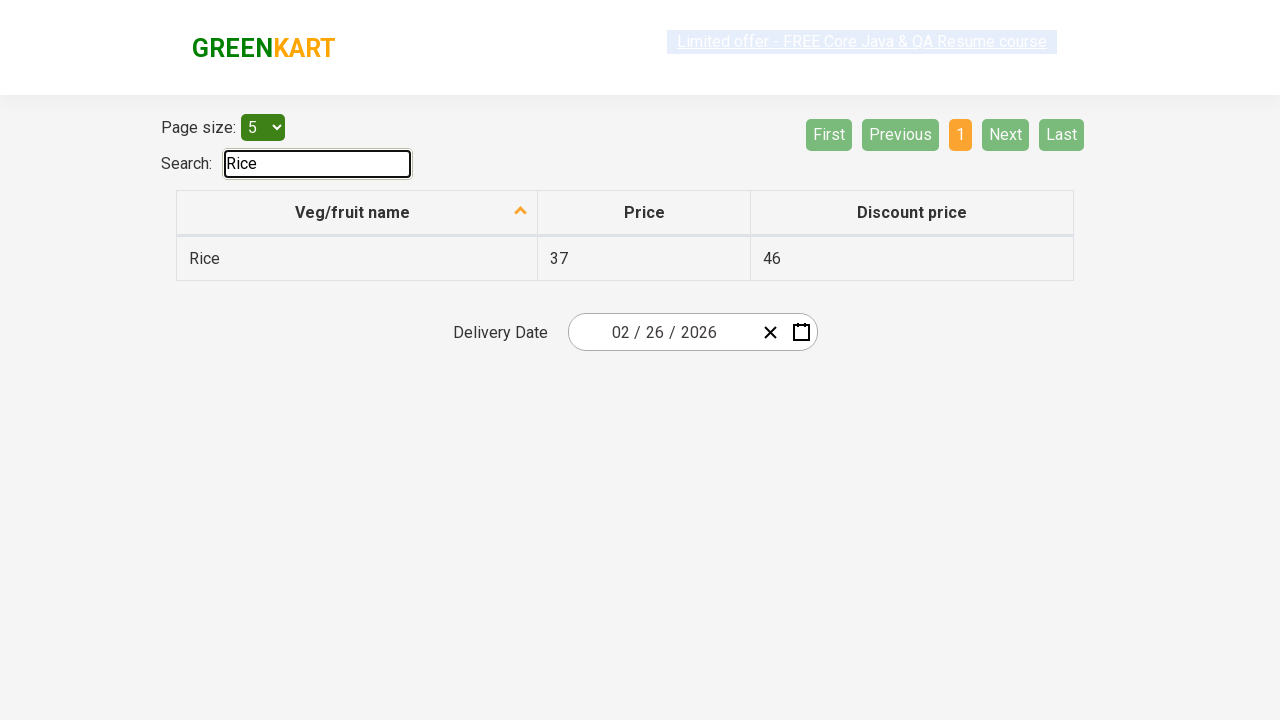

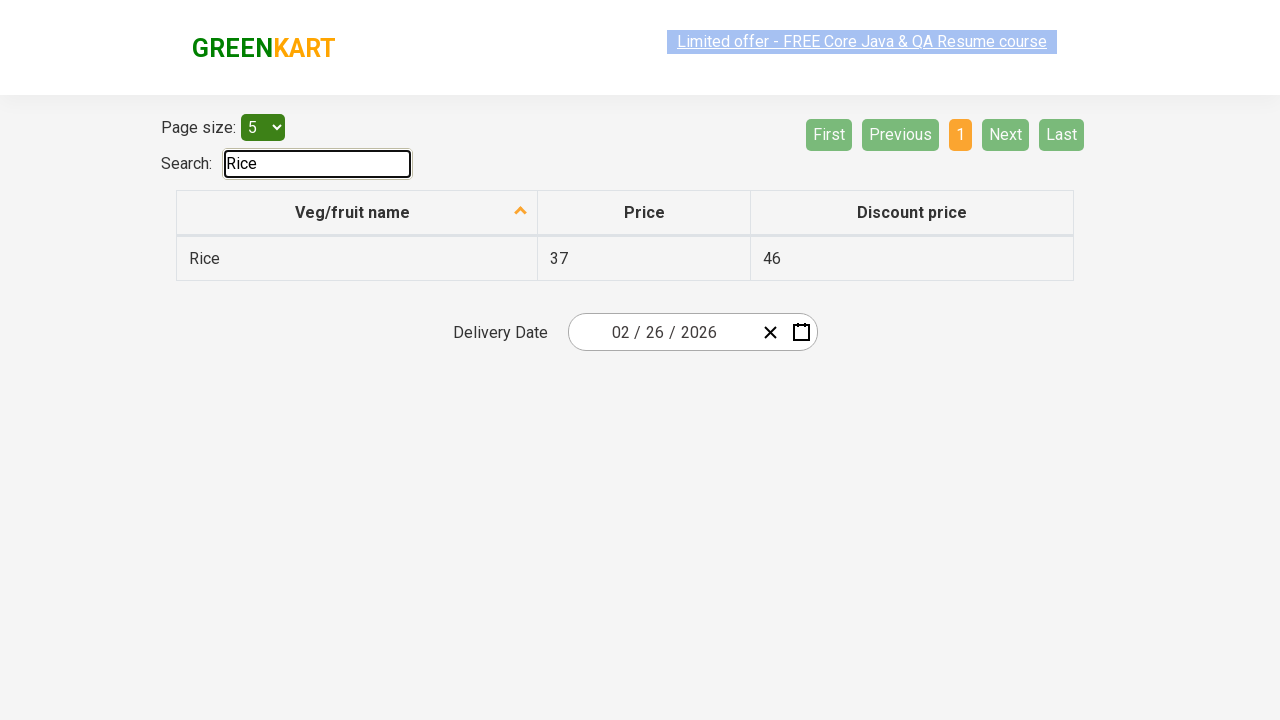